Tests concatenating two strings with special symbols

Starting URL: https://testsheepnz.github.io/BasicCalculator

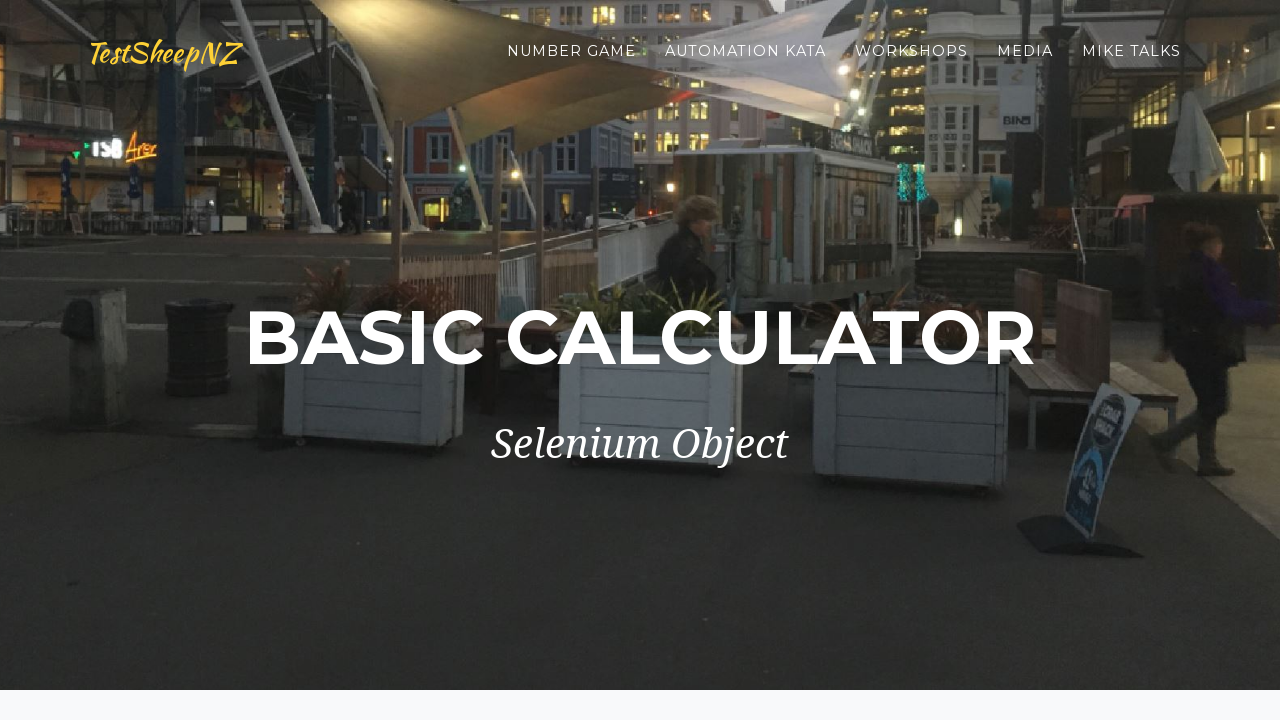

Selected Prototype build version on #selectBuild
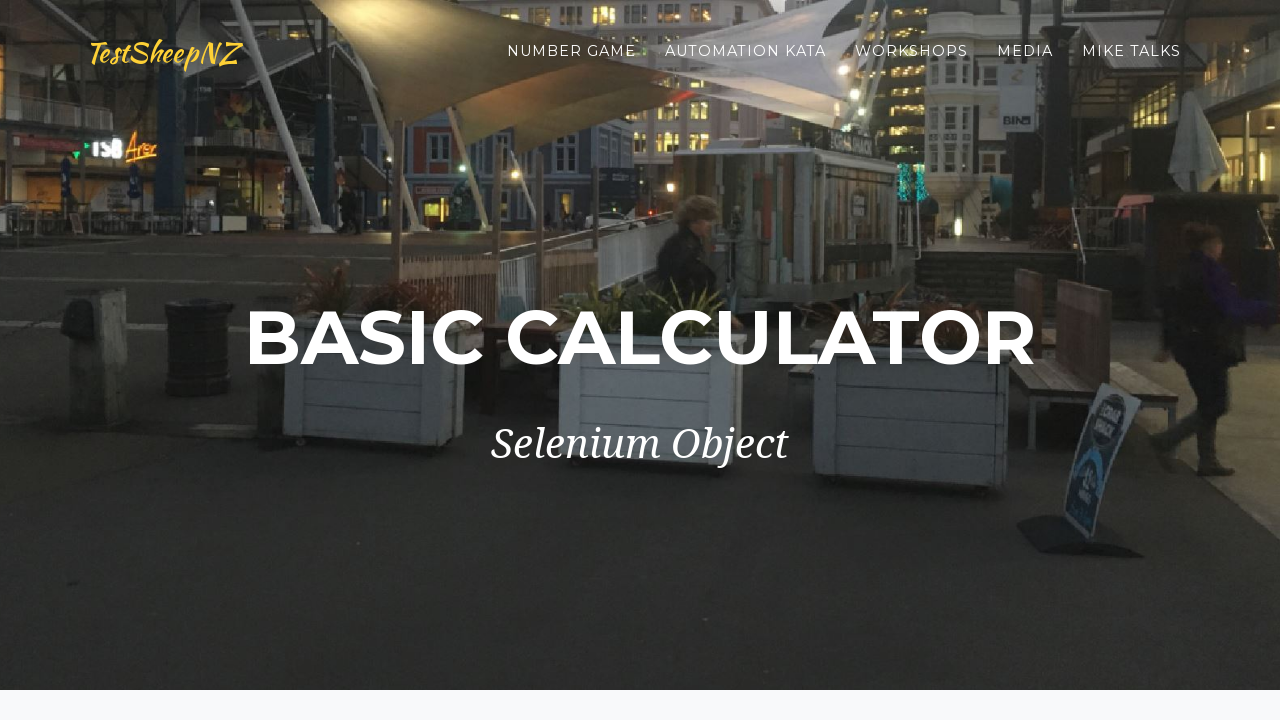

Entered first string '!#@$' in number1 field on #number1Field
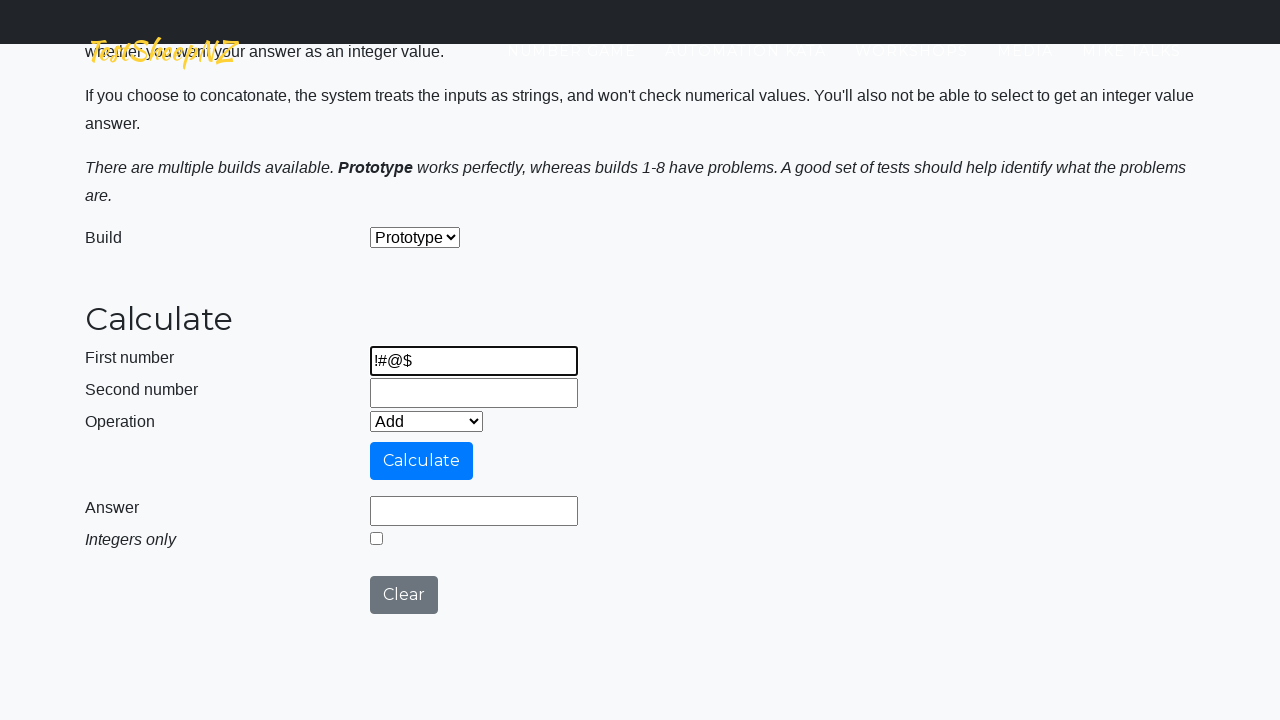

Entered second string '*&^*' in number2 field on #number2Field
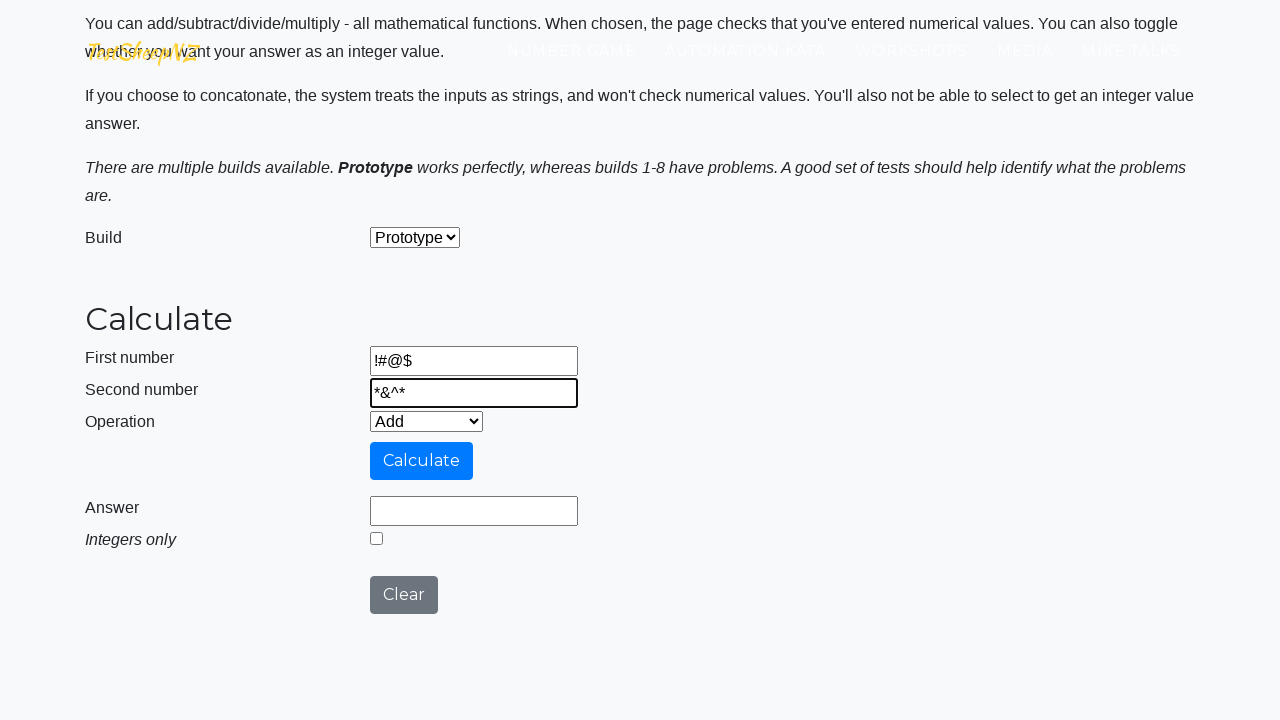

Selected Concatenate operation from dropdown on #selectOperationDropdown
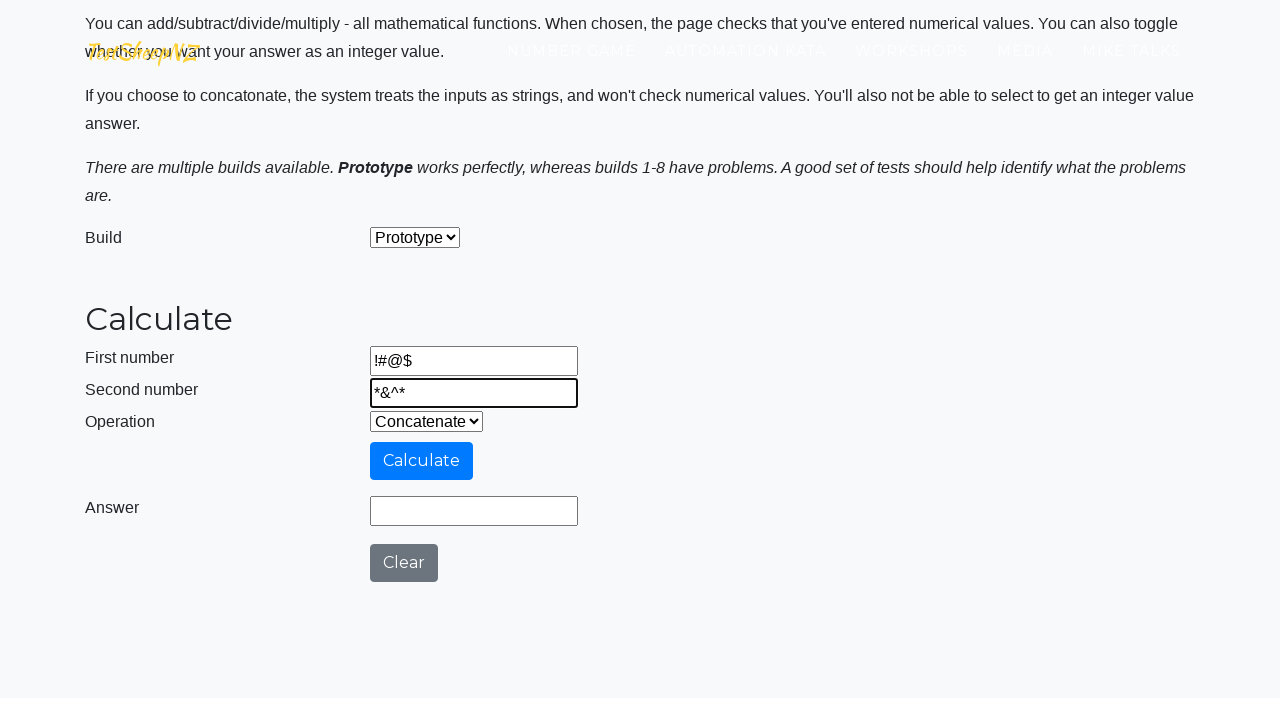

Clicked calculate button at (422, 461) on #calculateButton
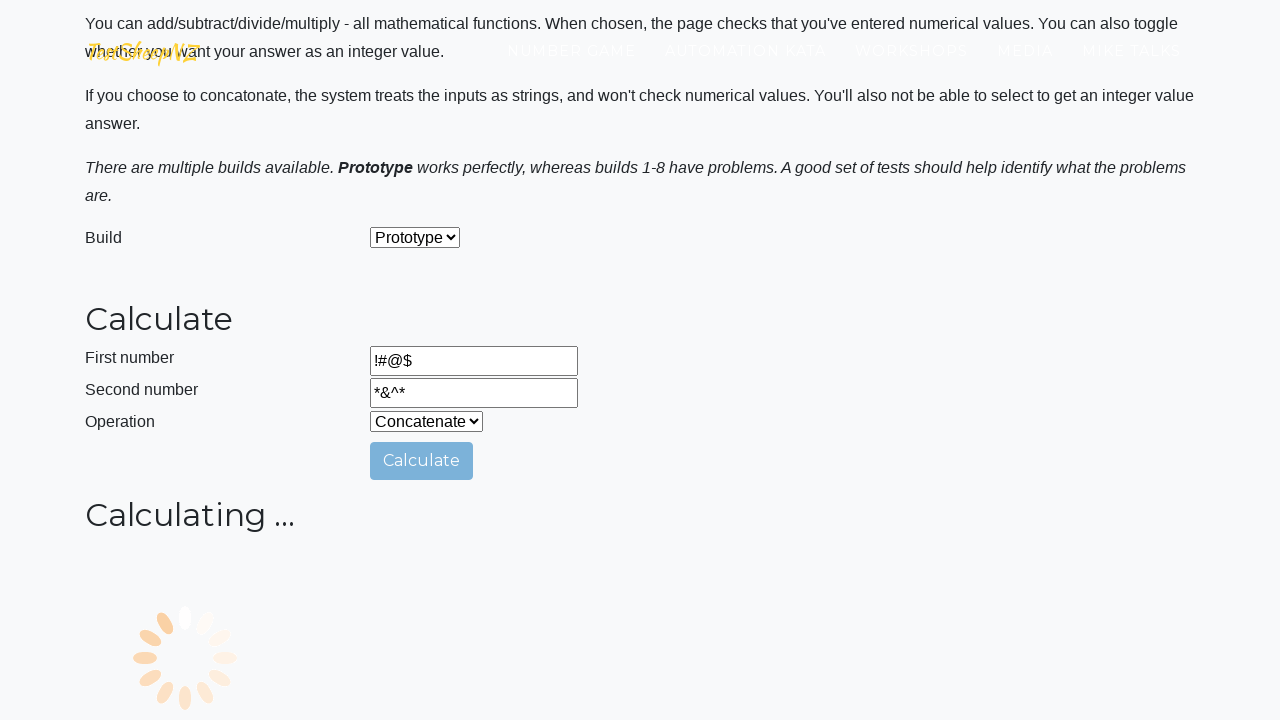

Verified result field contains '!#@$*&^*'
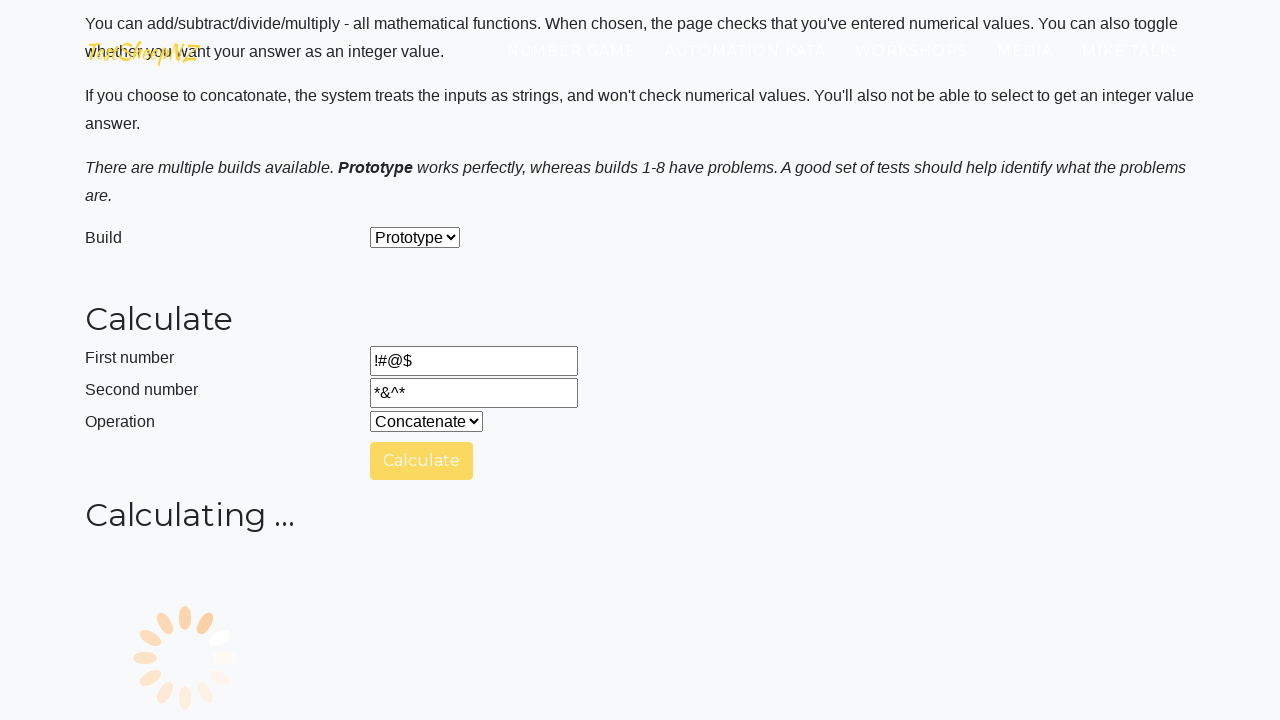

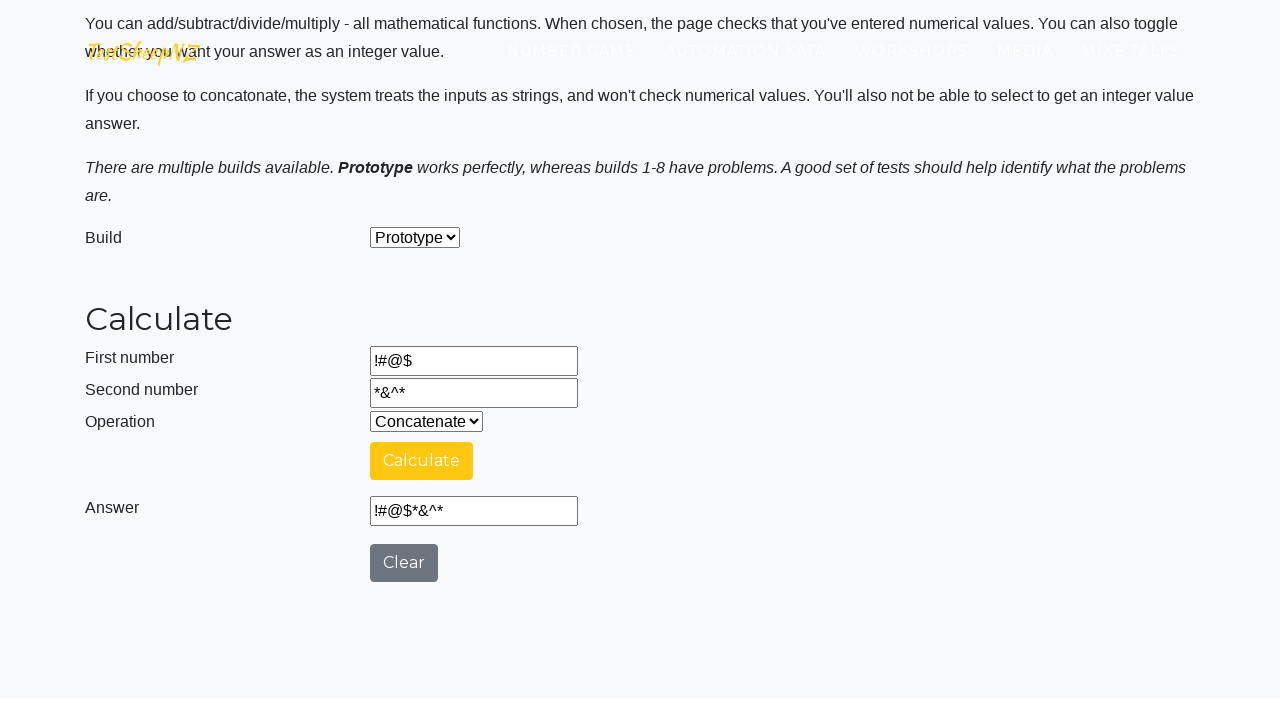